Tests clicking on a button using Actions API and verifies the dynamic click message appears

Starting URL: https://demoqa.com/buttons

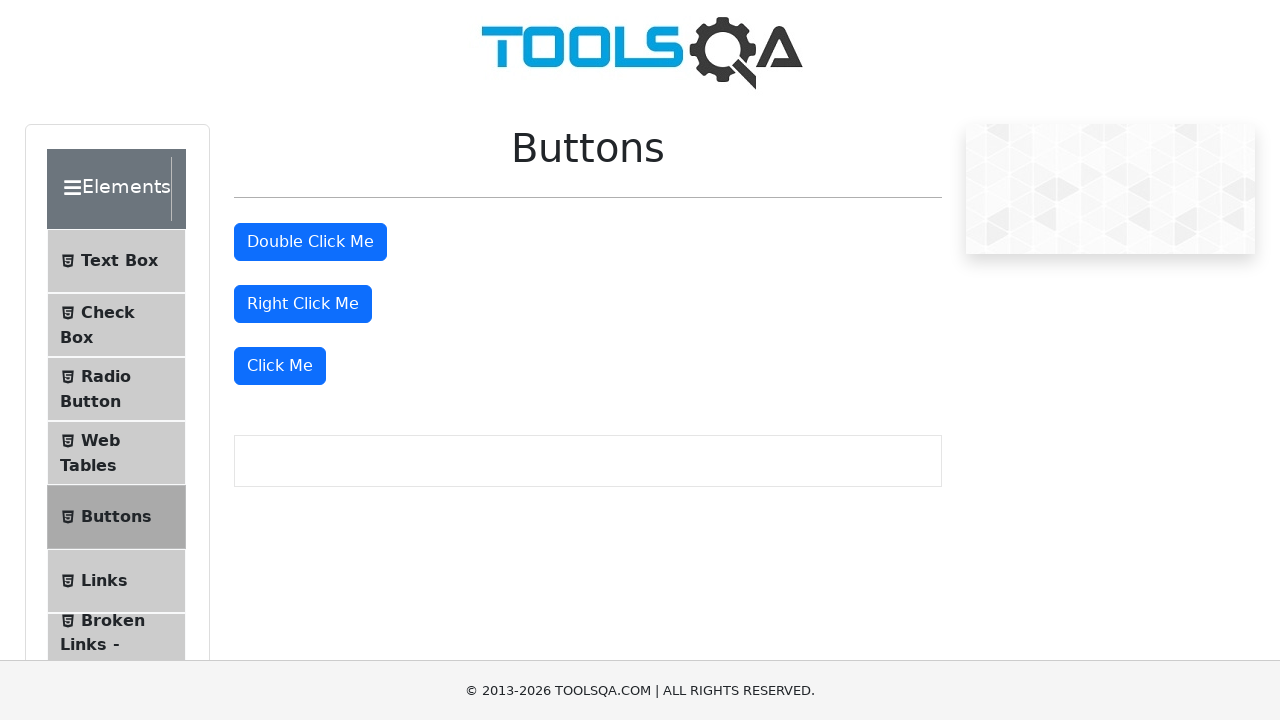

Clicked the 'Click Me' button using Actions API at (280, 366) on xpath=//button[text()='Click Me']
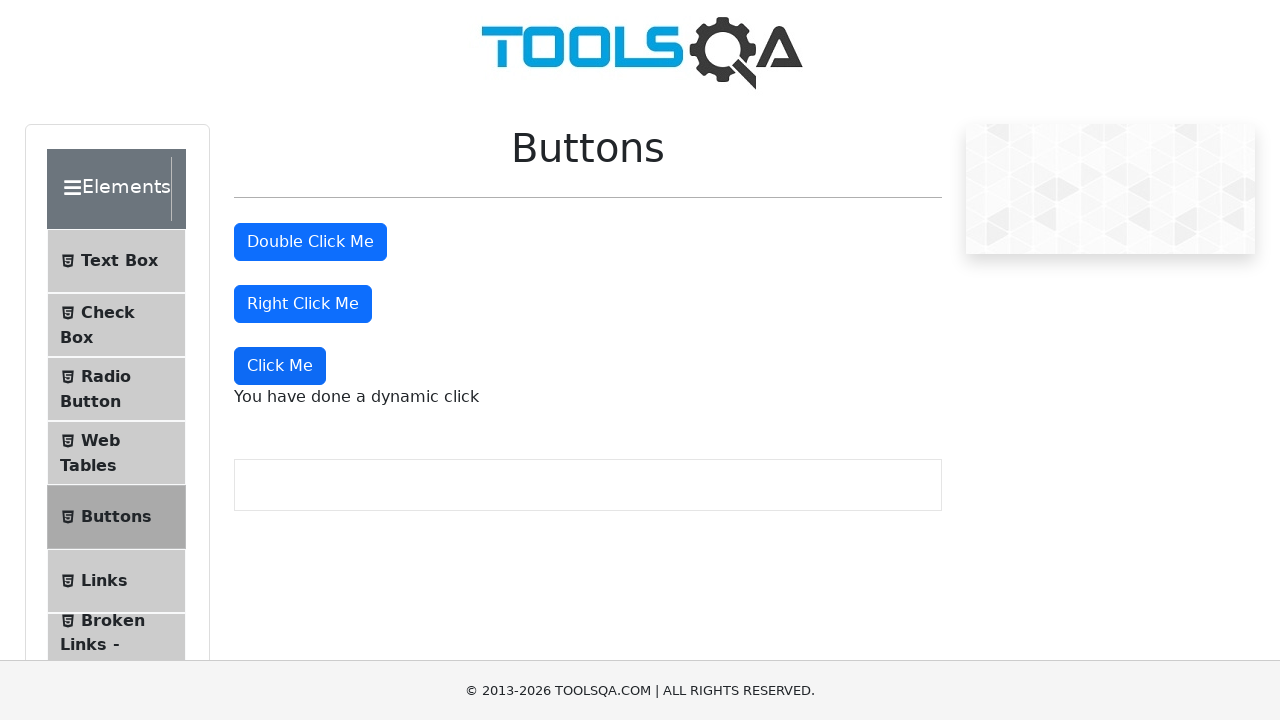

Dynamic click message appeared and was verified
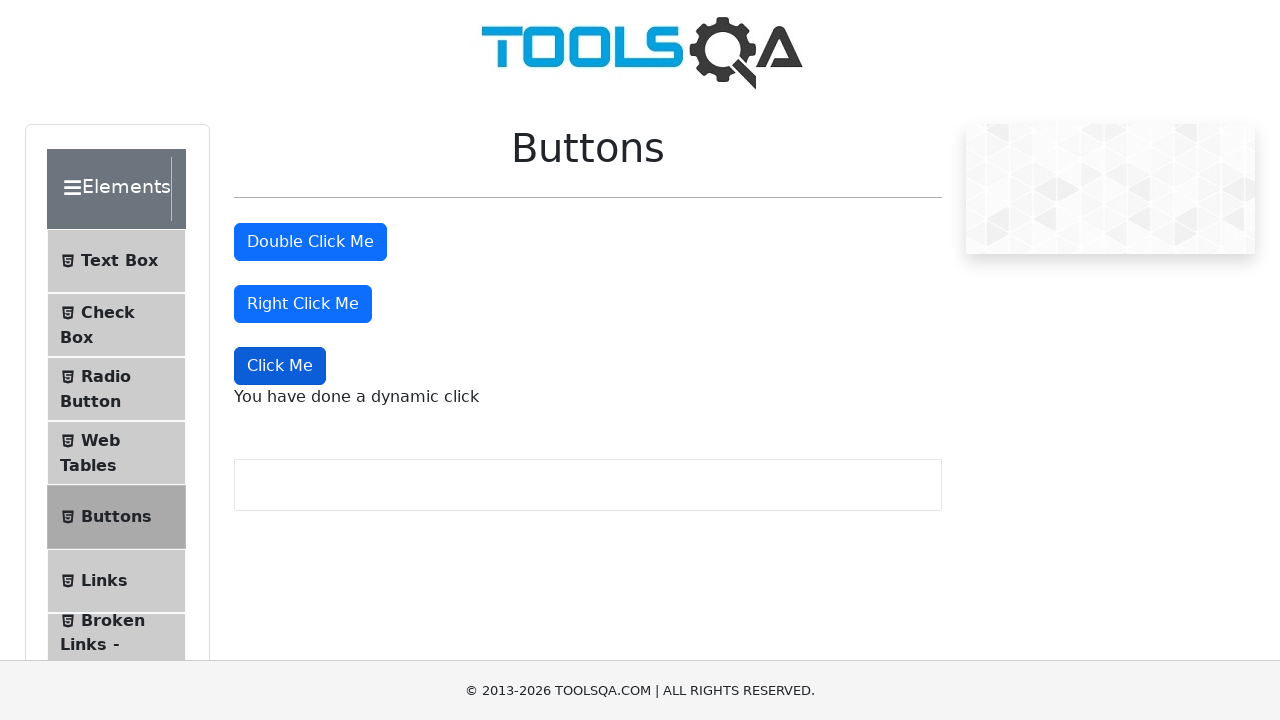

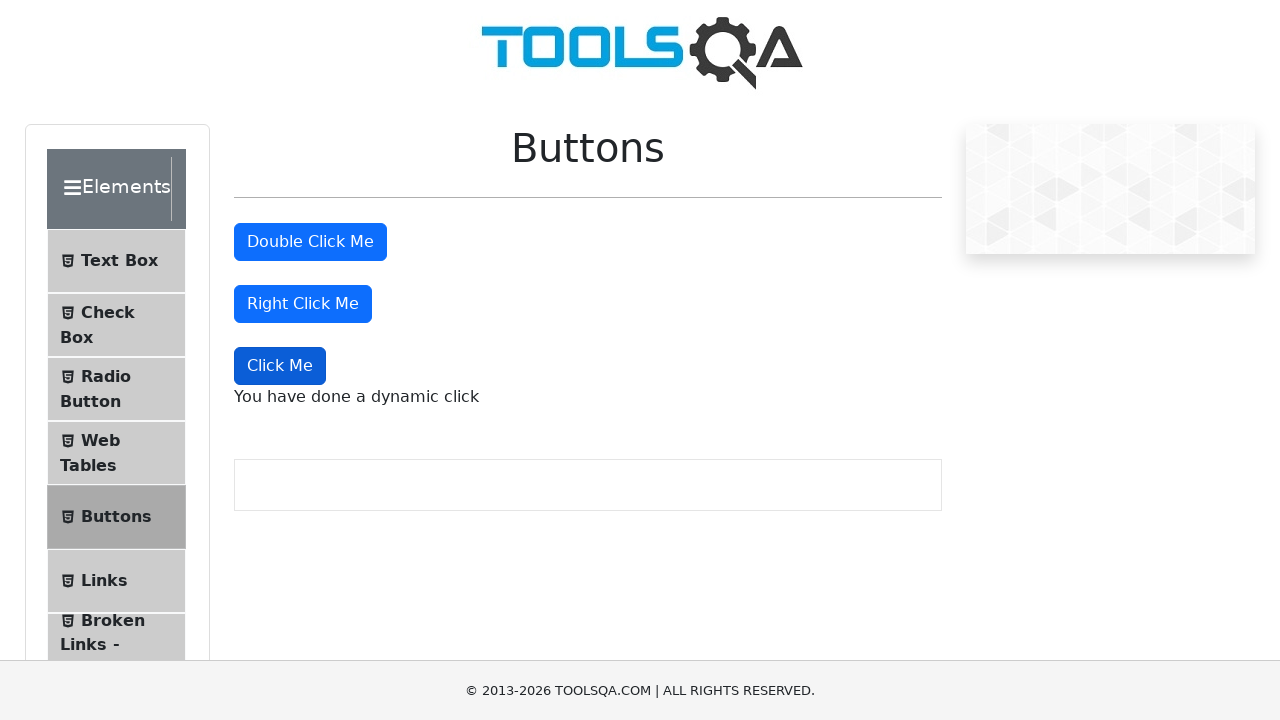